Tests that entering an empty string removes the todo item

Starting URL: https://demo.playwright.dev/todomvc

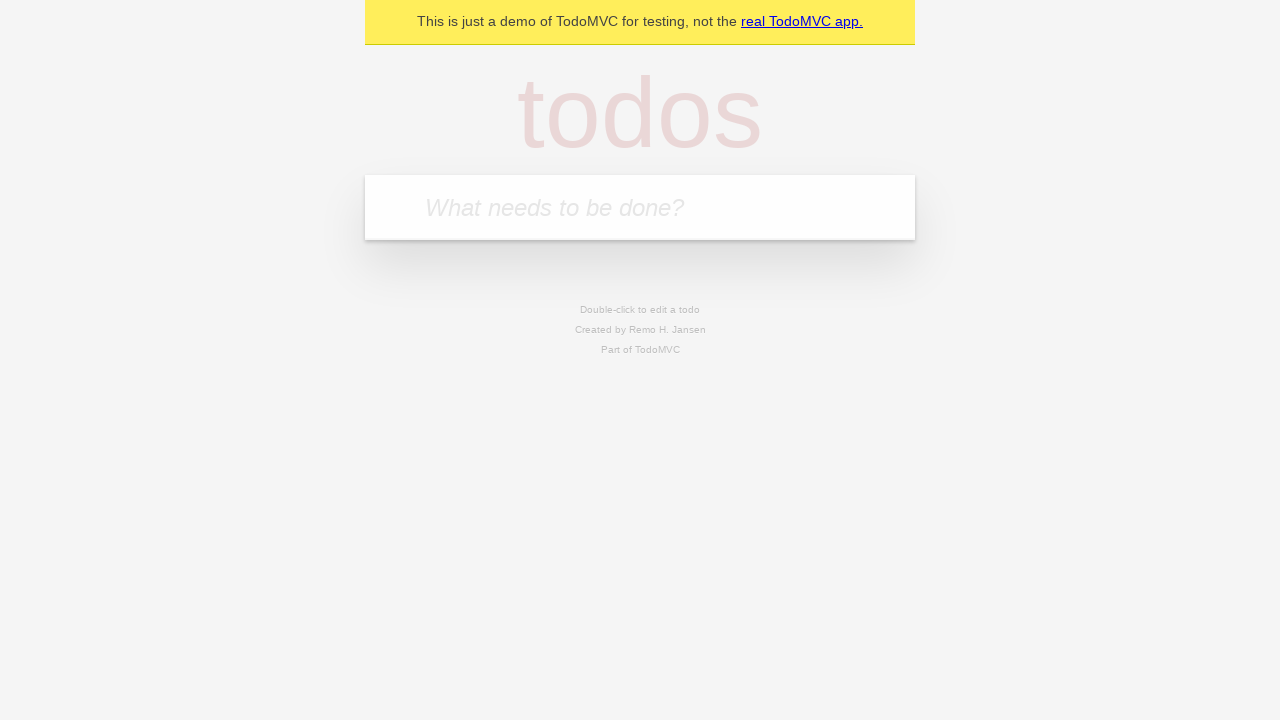

Filled input field with 'buy some cheese' on internal:attr=[placeholder="What needs to be done?"i]
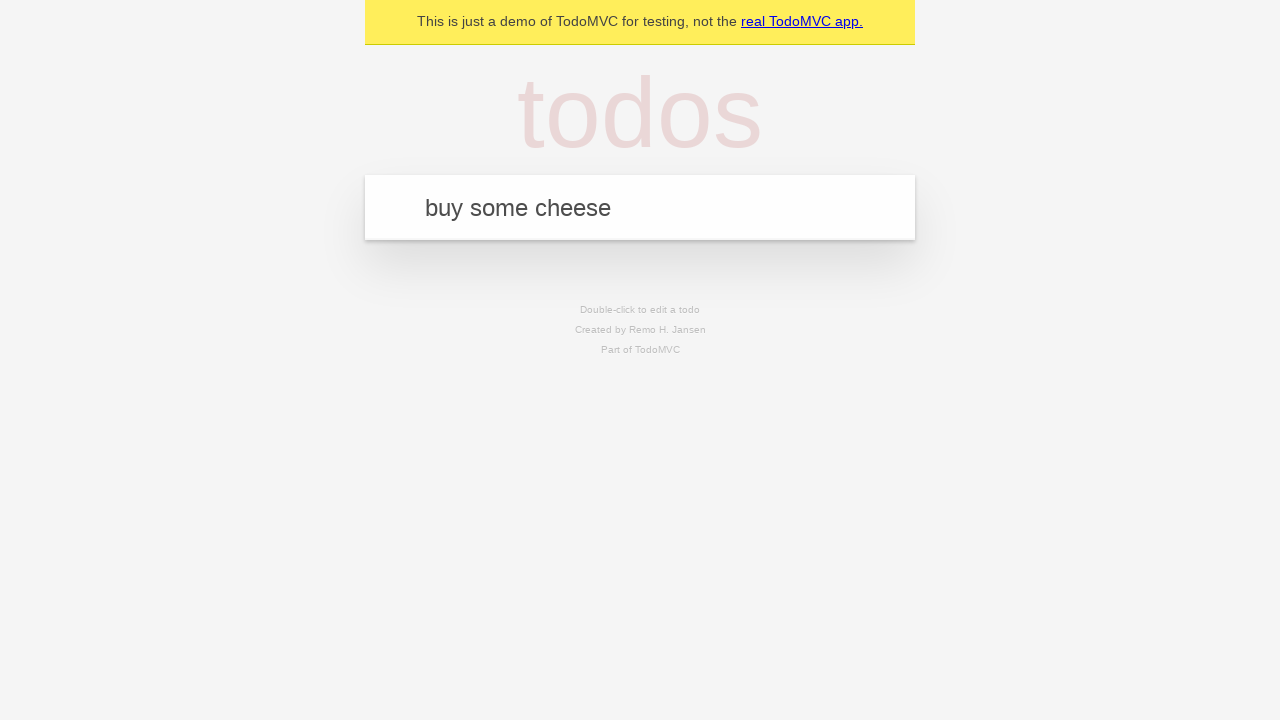

Pressed Enter to create first todo item on internal:attr=[placeholder="What needs to be done?"i]
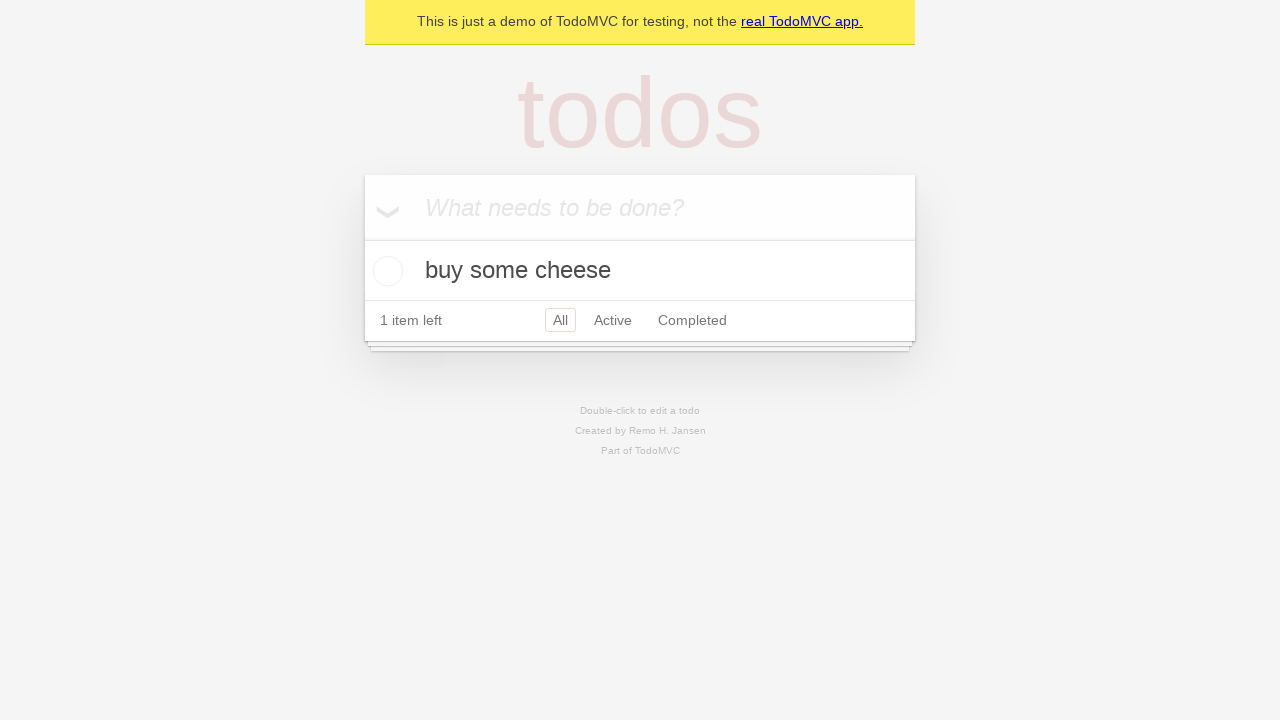

Filled input field with 'feed the cat' on internal:attr=[placeholder="What needs to be done?"i]
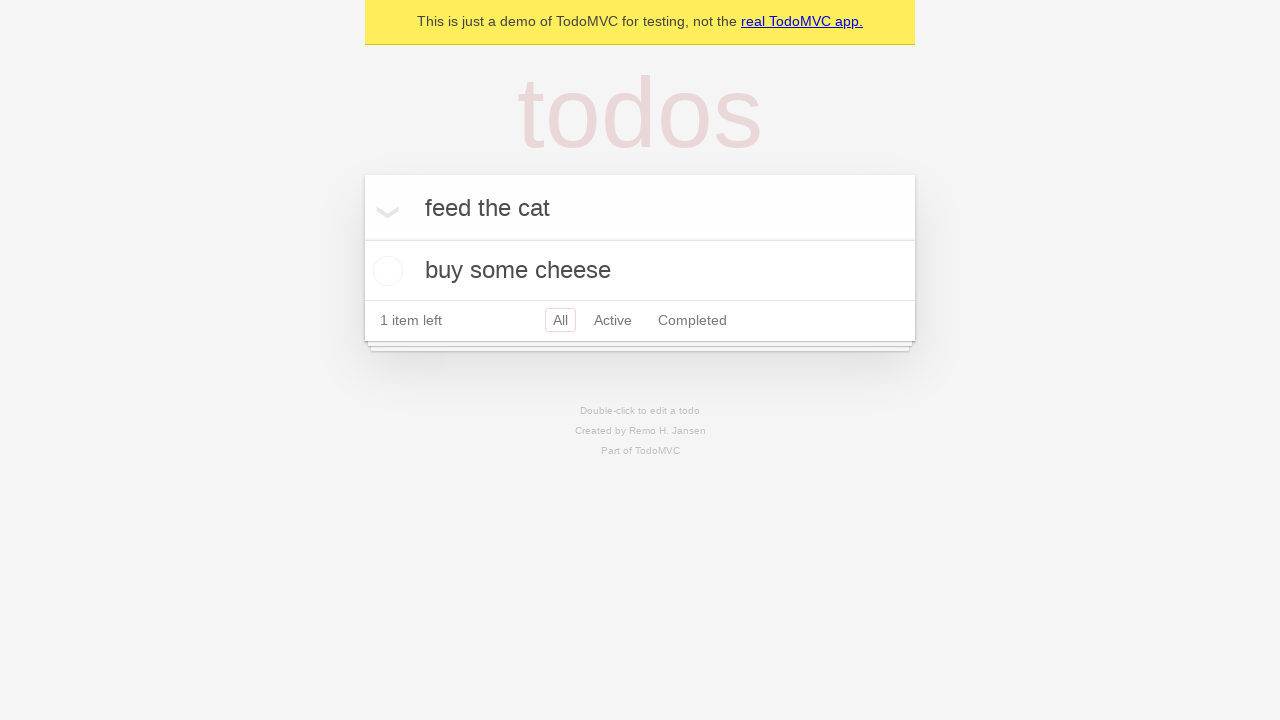

Pressed Enter to create second todo item on internal:attr=[placeholder="What needs to be done?"i]
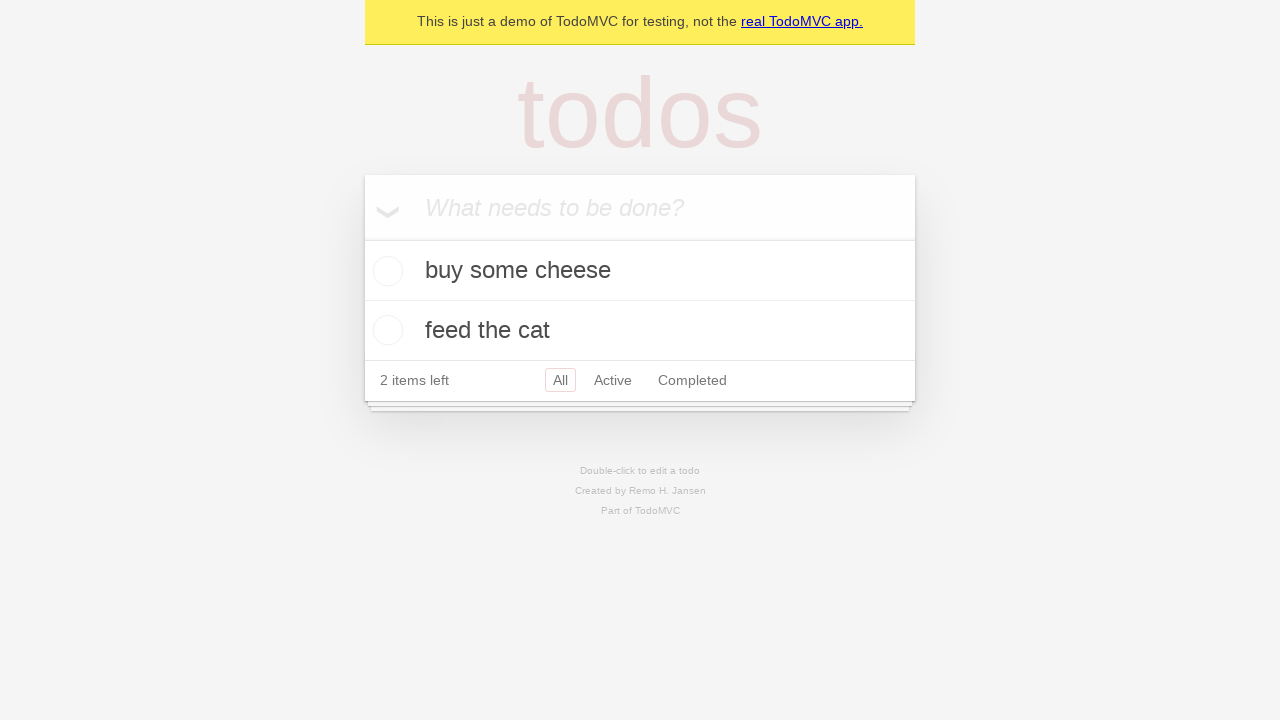

Filled input field with 'book a doctors appointment' on internal:attr=[placeholder="What needs to be done?"i]
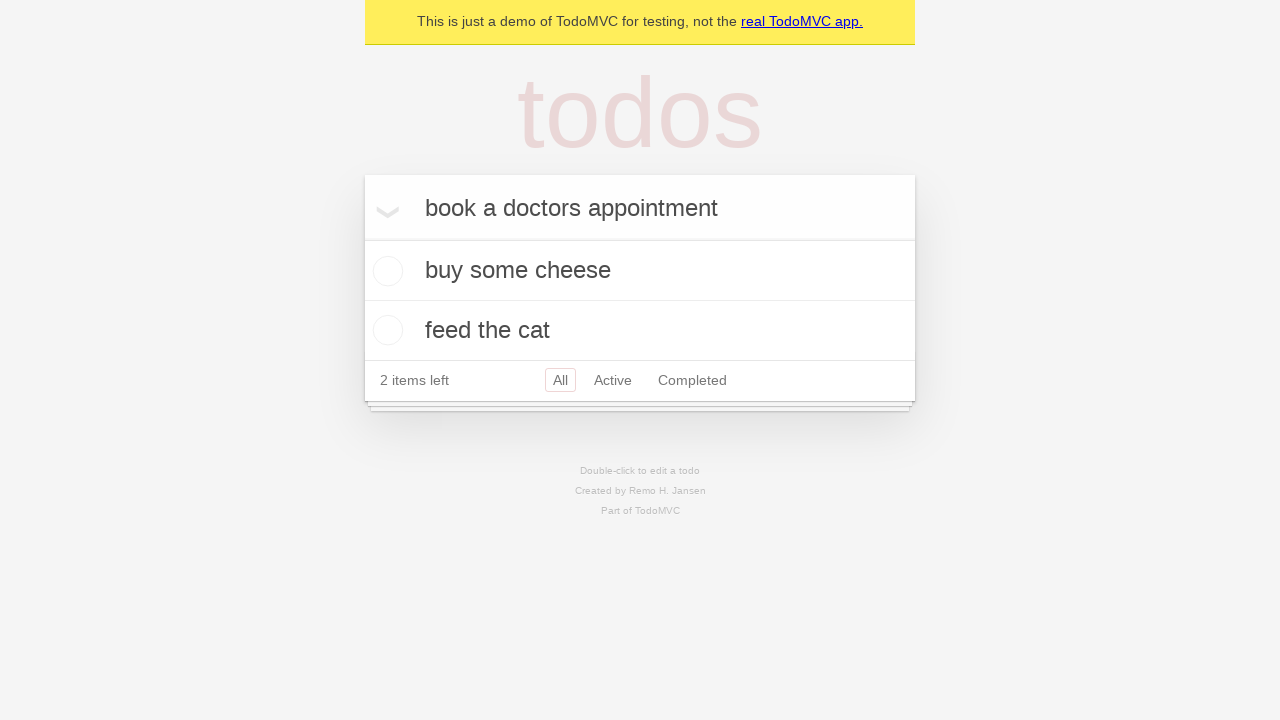

Pressed Enter to create third todo item on internal:attr=[placeholder="What needs to be done?"i]
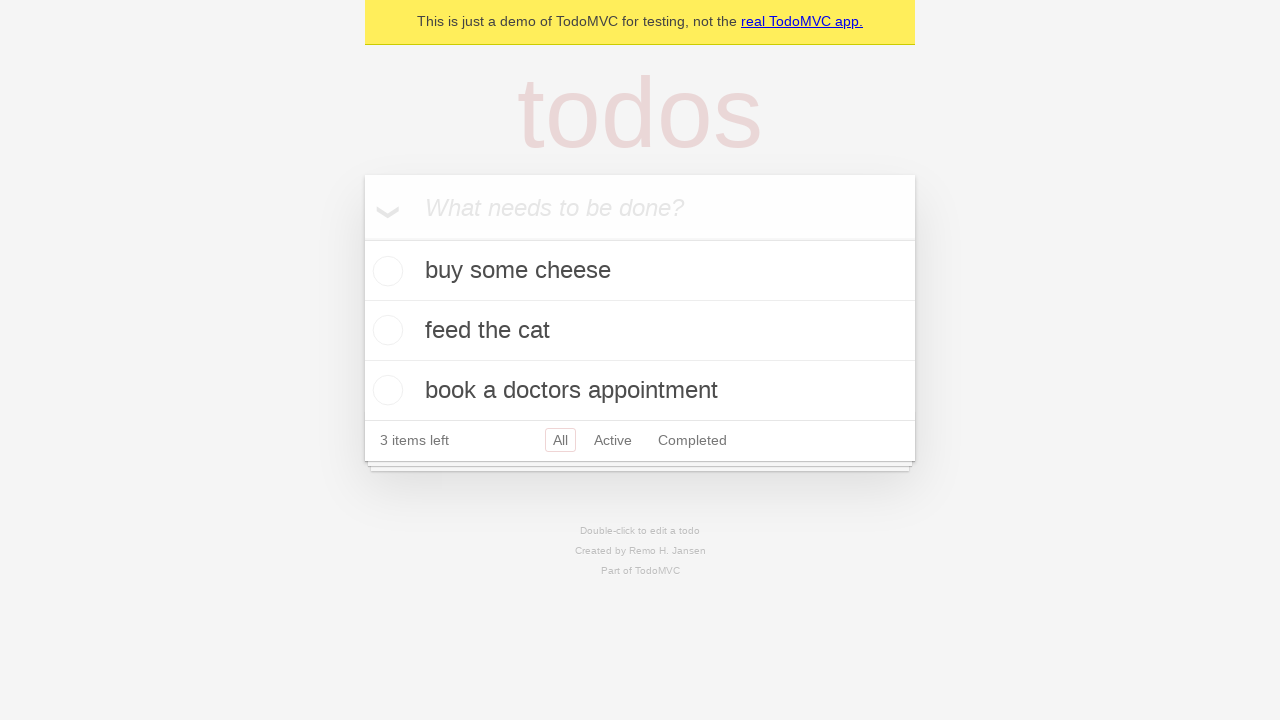

Double-clicked second todo item to enter edit mode at (640, 331) on internal:testid=[data-testid="todo-item"s] >> nth=1
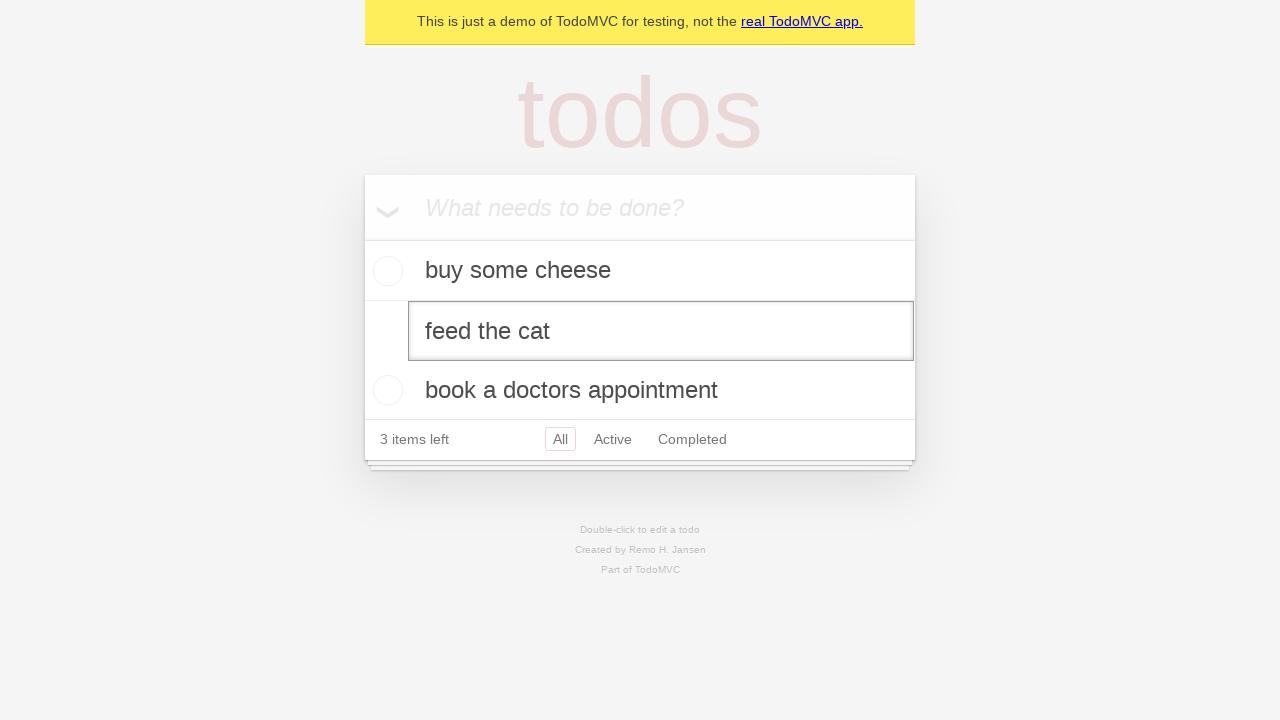

Cleared the text field by filling with empty string on internal:testid=[data-testid="todo-item"s] >> nth=1 >> internal:role=textbox[nam
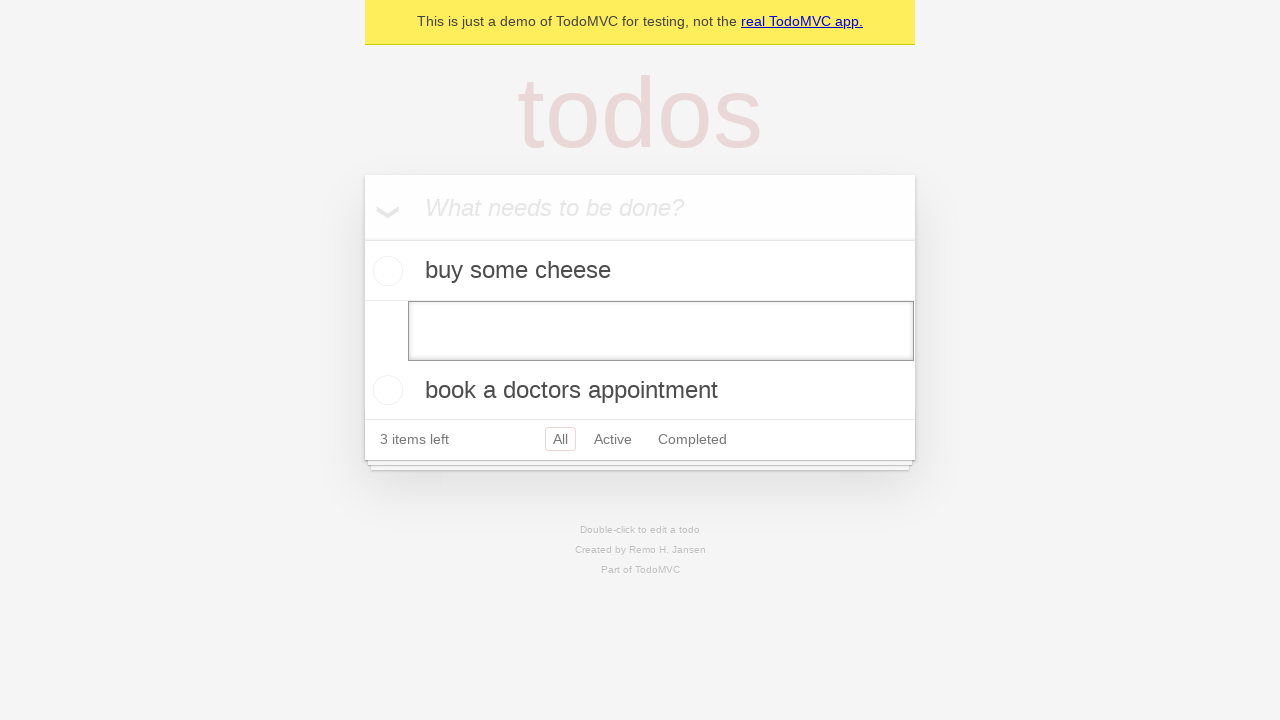

Pressed Enter to save the empty text and remove the todo item on internal:testid=[data-testid="todo-item"s] >> nth=1 >> internal:role=textbox[nam
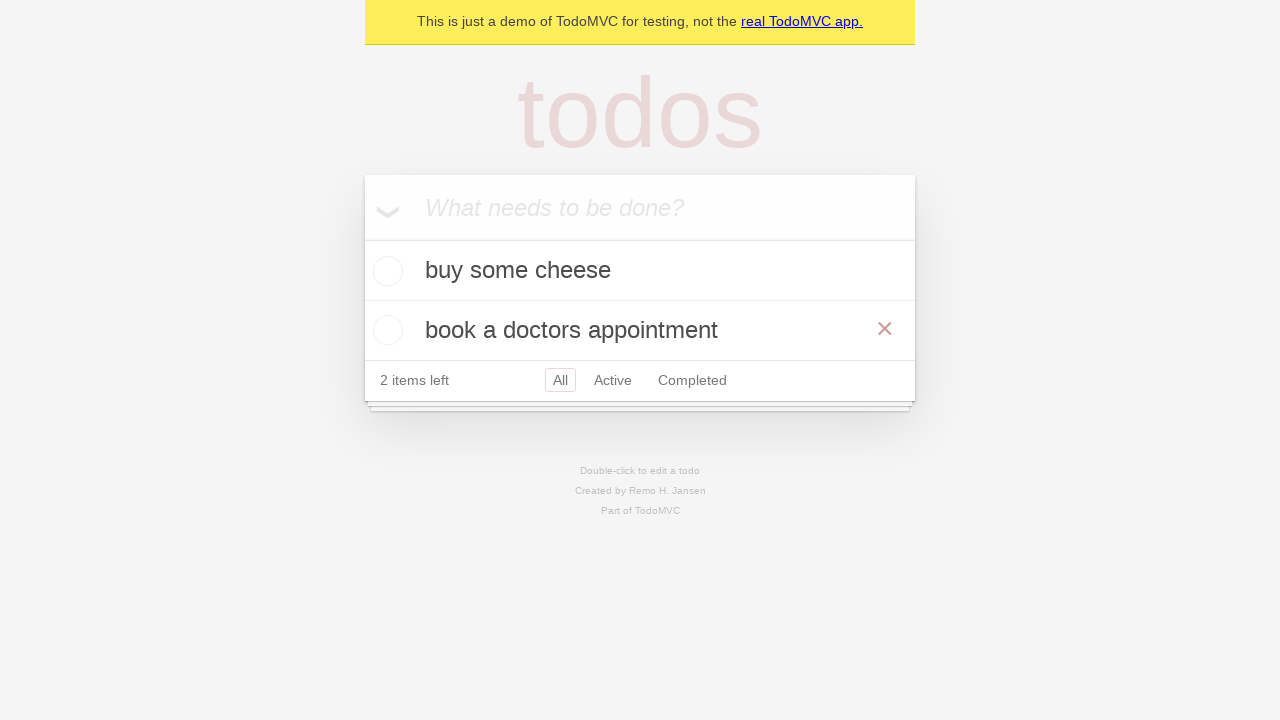

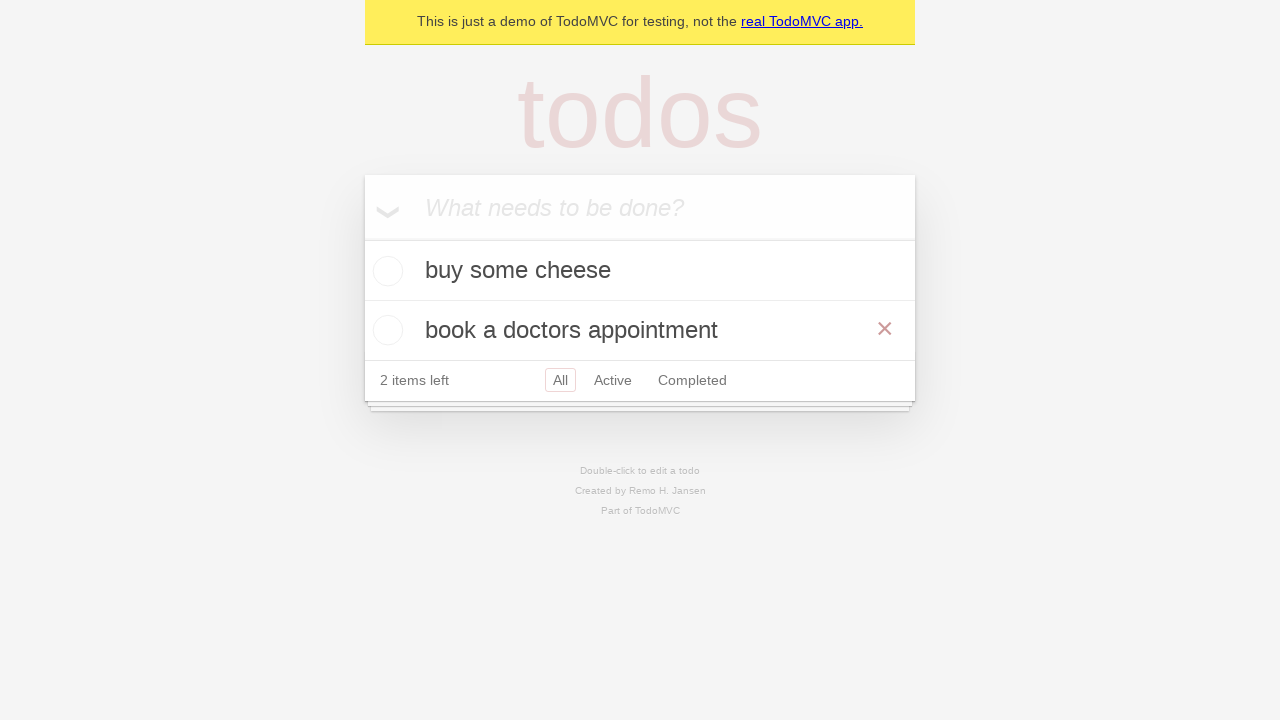